Tests checkbox functionality by verifying default states, clicking to toggle both checkboxes, and confirming the state changes

Starting URL: http://practice.cydeo.com/checkboxes

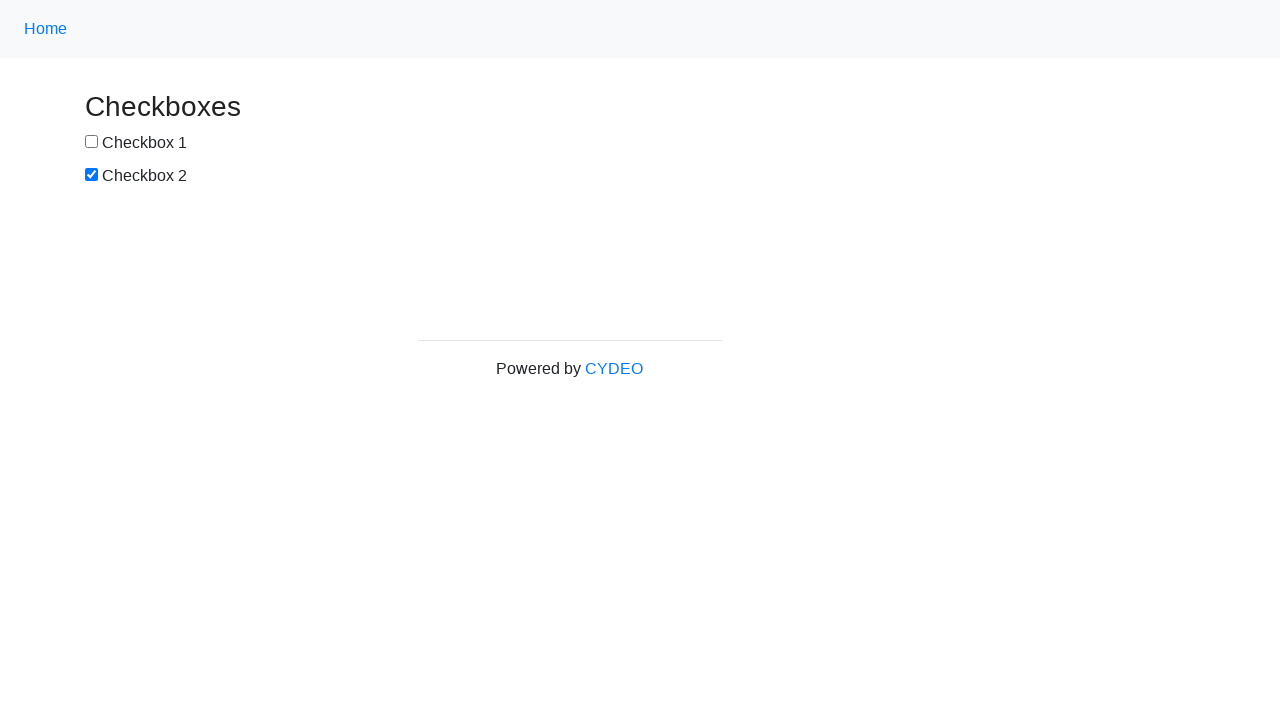

Located checkbox 1 element
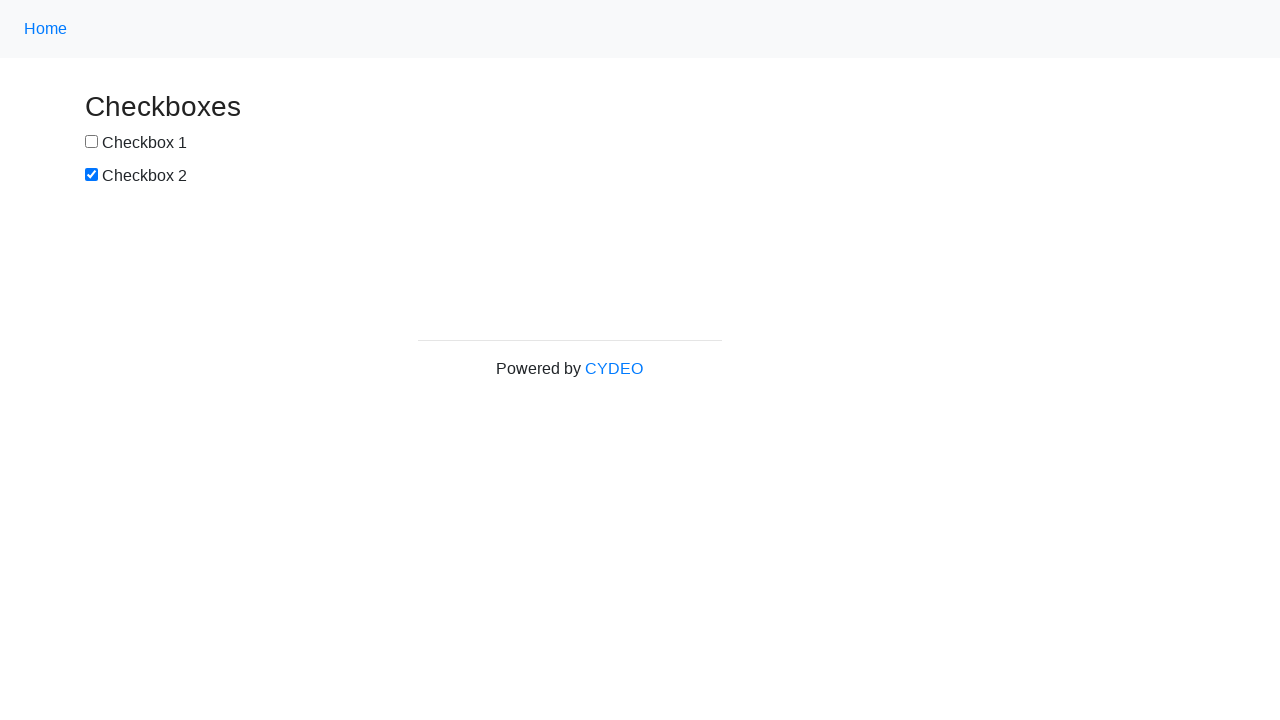

Located checkbox 2 element
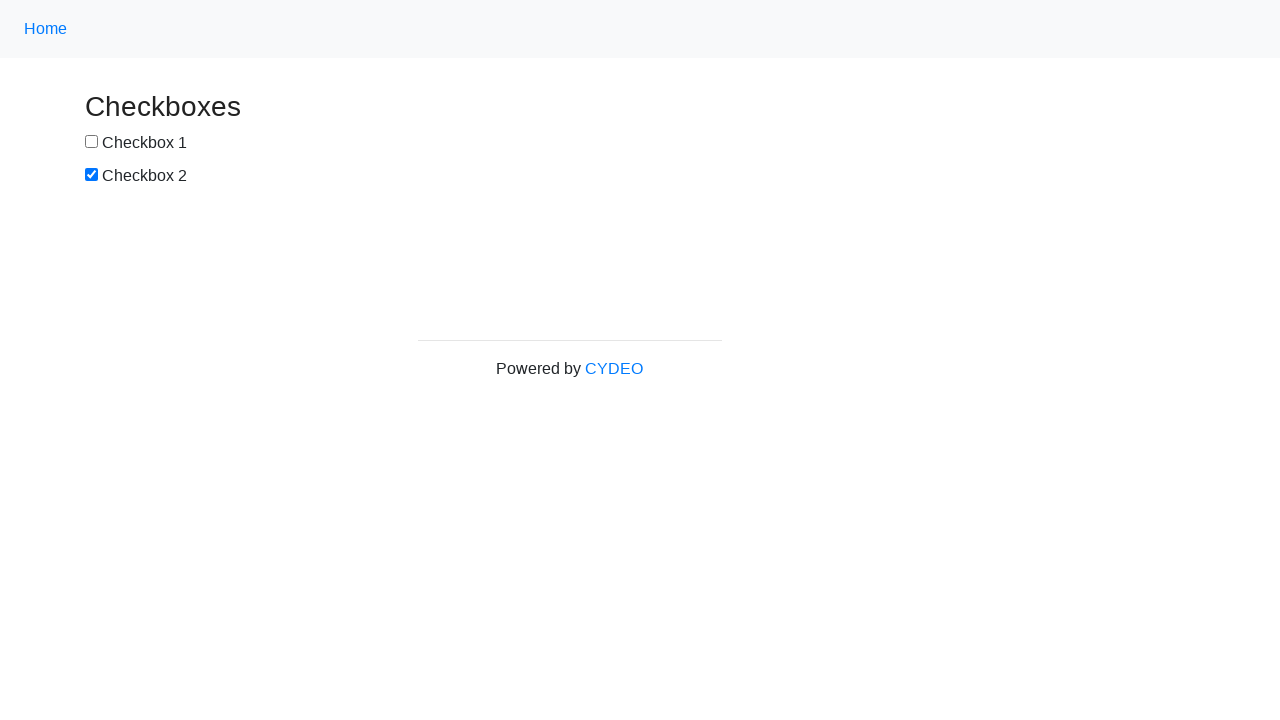

Verified checkbox 1 is not selected by default
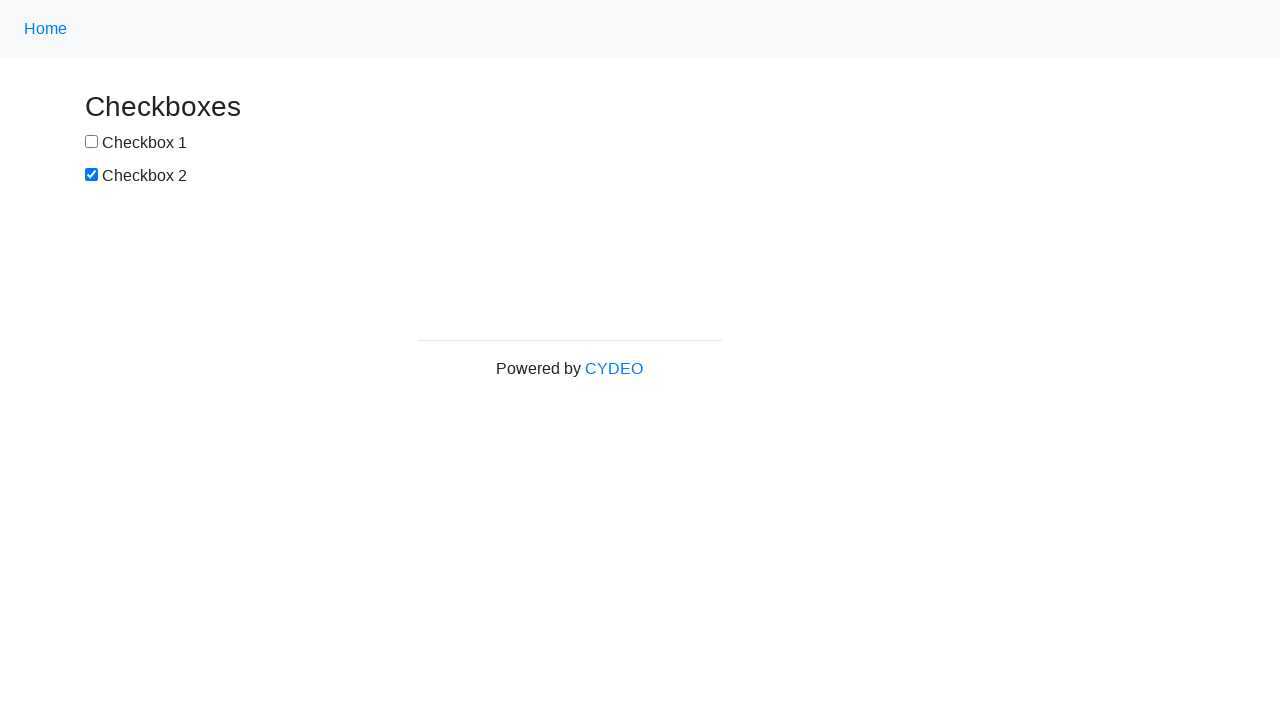

Verified checkbox 2 is selected by default
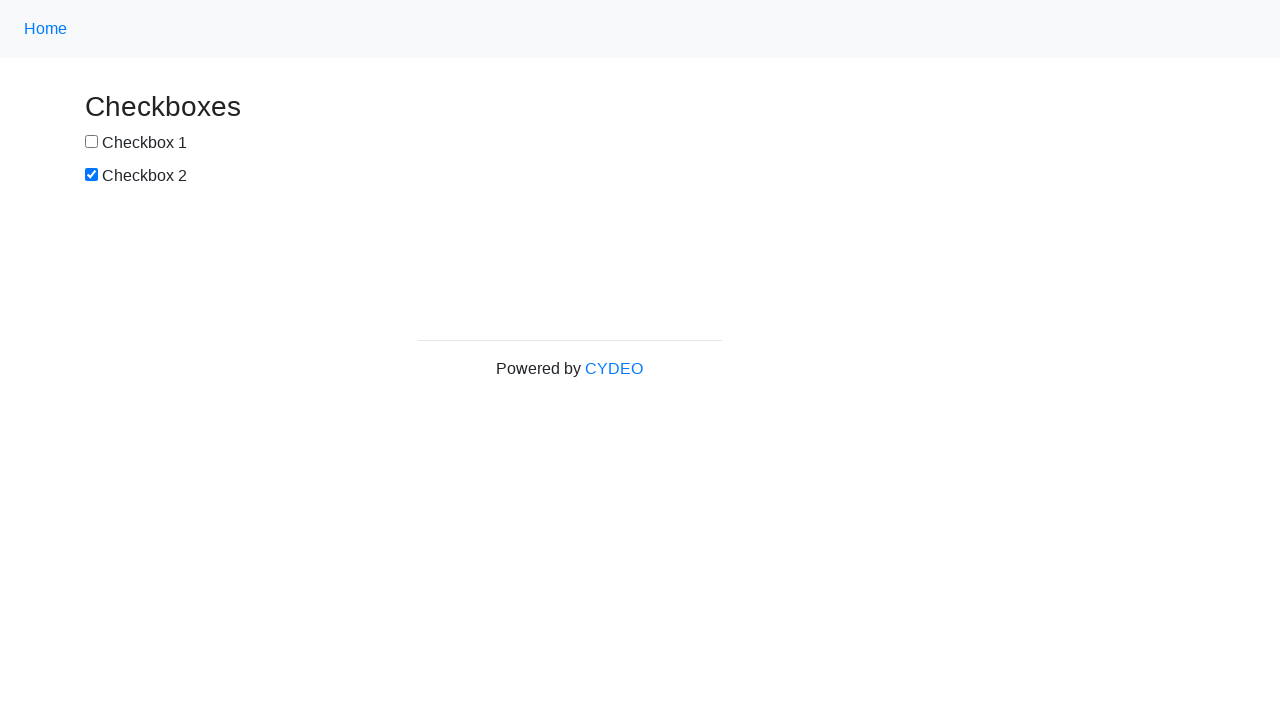

Clicked checkbox 1 to select it at (92, 142) on input[name='checkbox1']
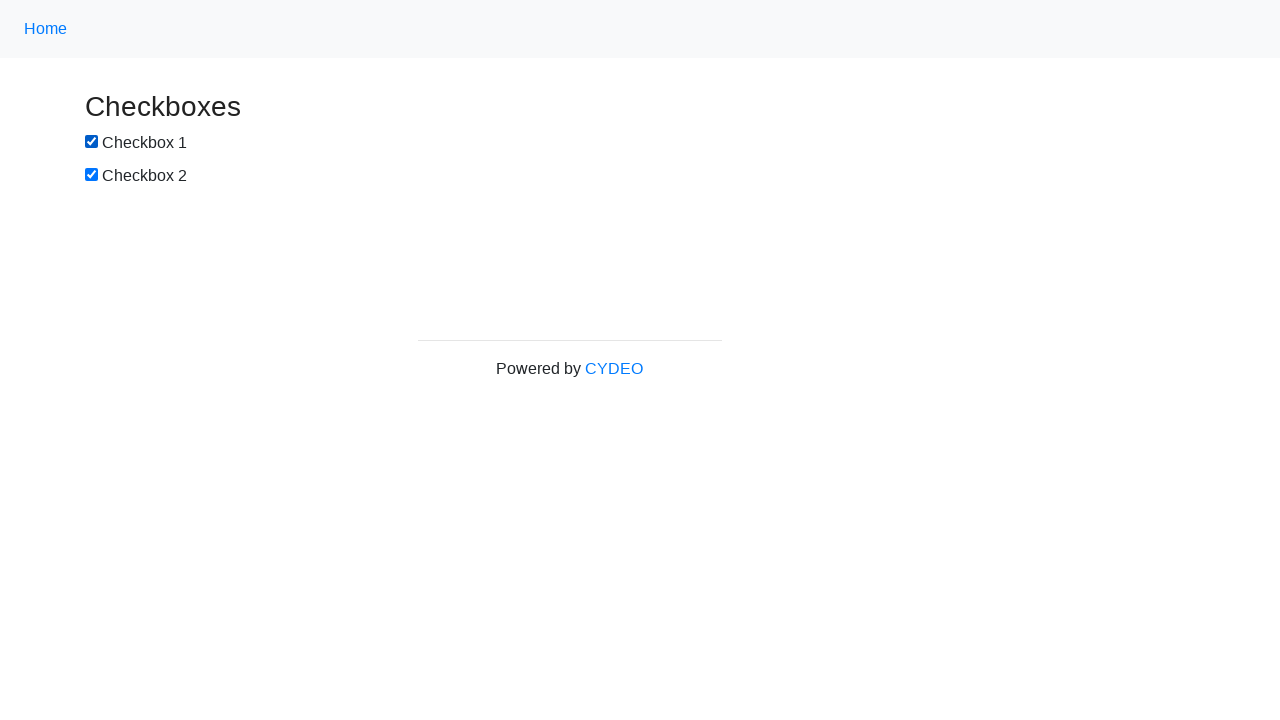

Clicked checkbox 2 to deselect it at (92, 175) on input[name='checkbox2']
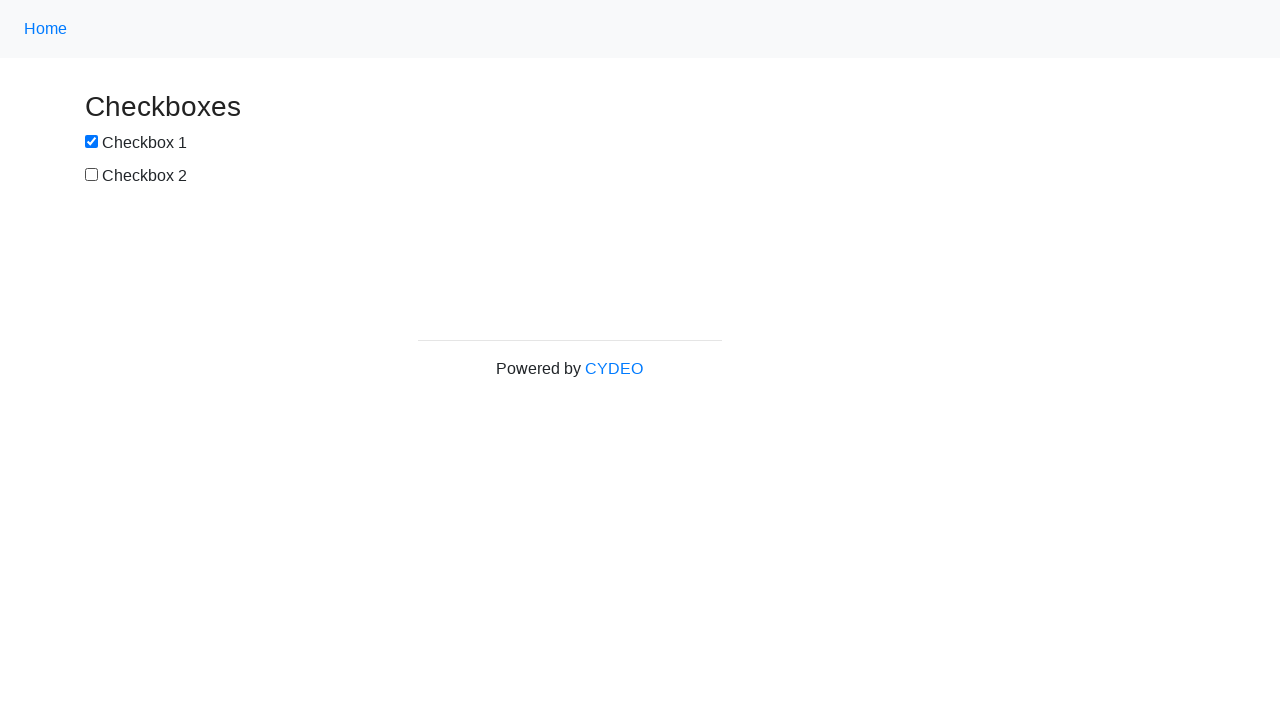

Verified checkbox 1 is now selected
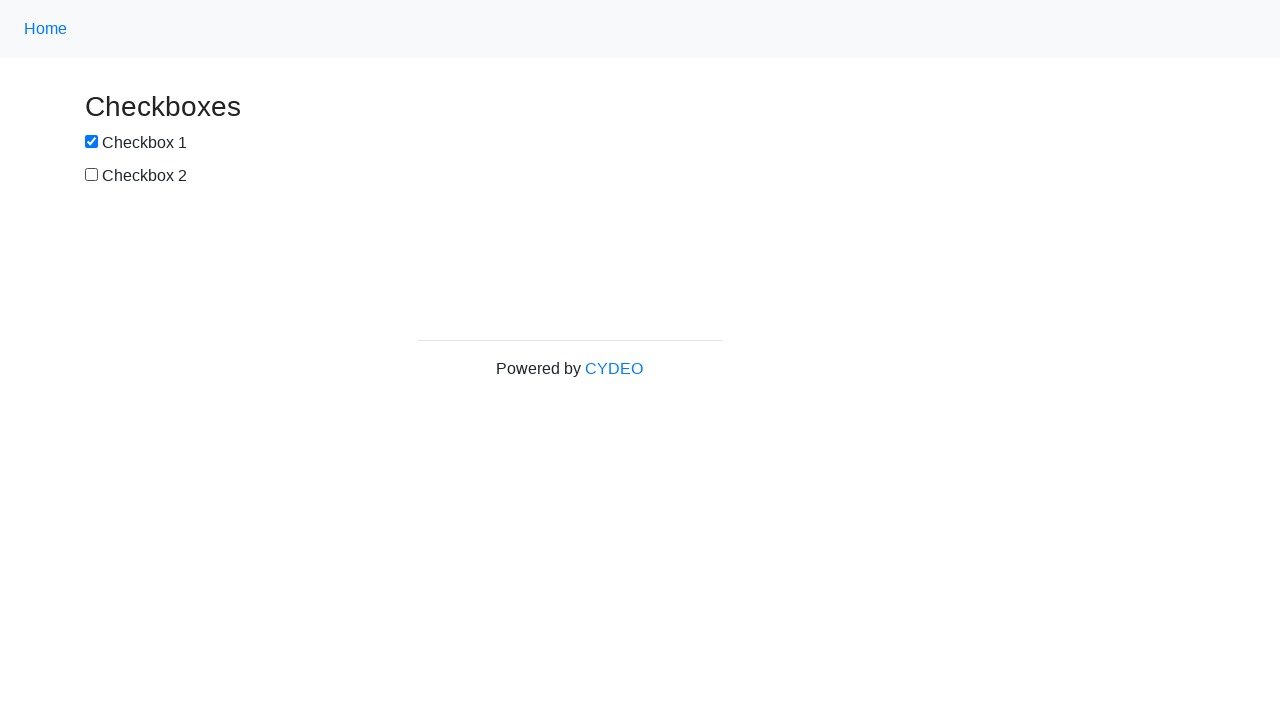

Verified checkbox 2 is now deselected
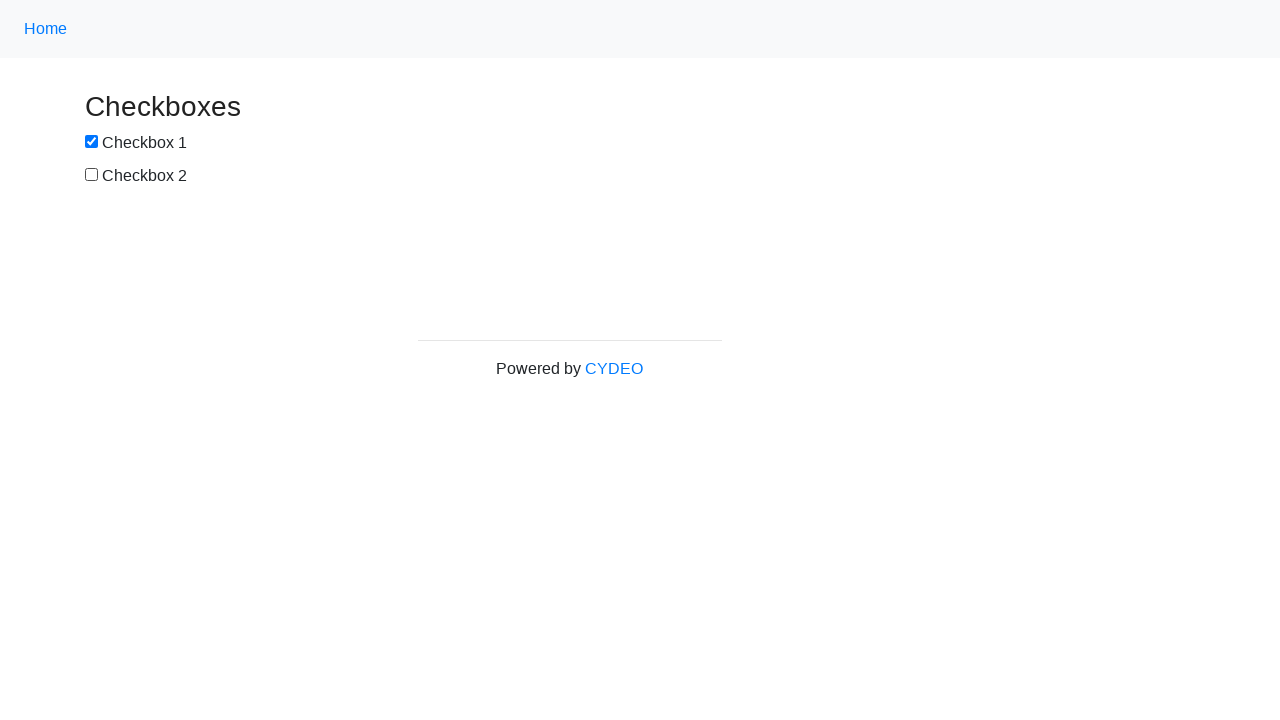

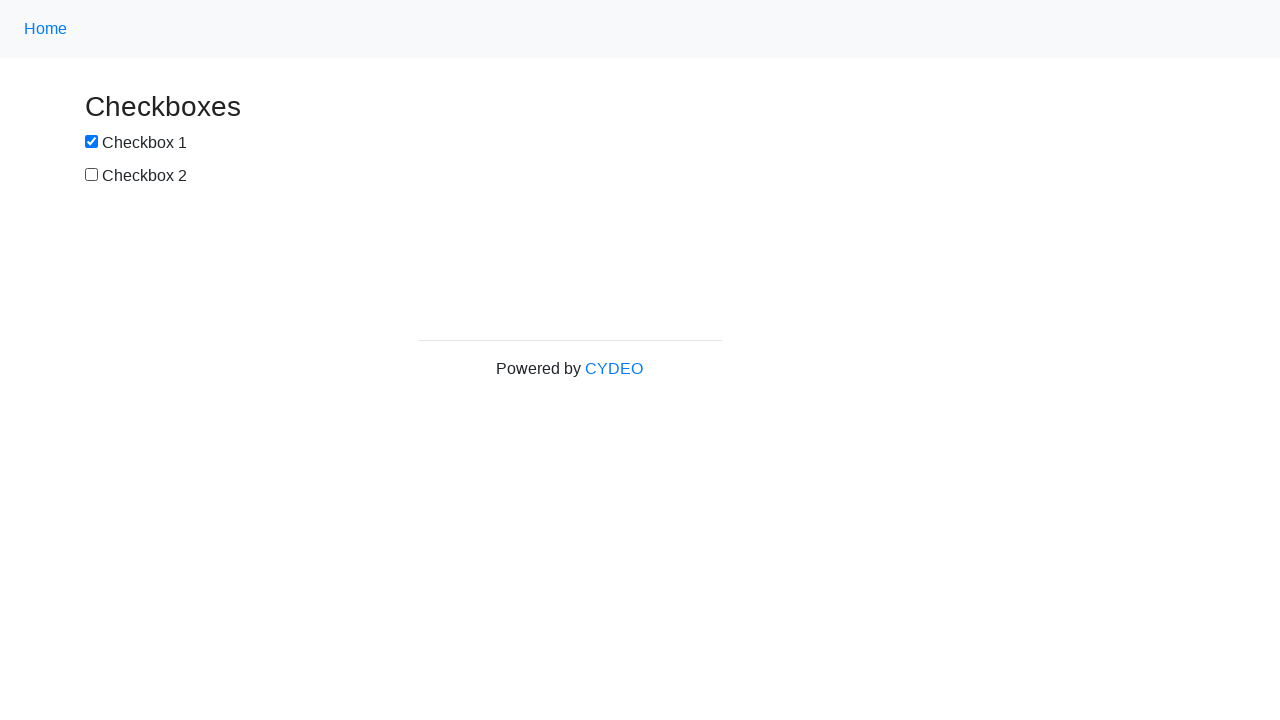